Clicks the second checkbox and verifies it becomes unchecked

Starting URL: http://the-internet.herokuapp.com/checkboxes

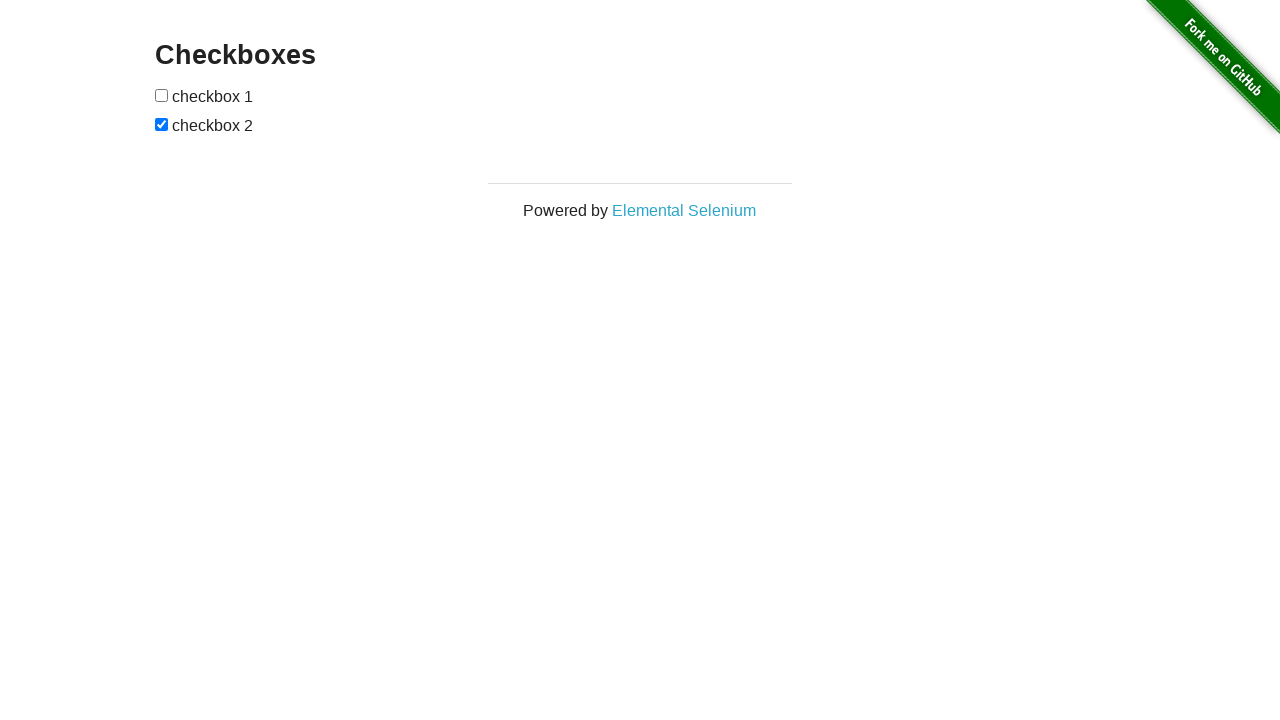

Waited for second checkbox to load
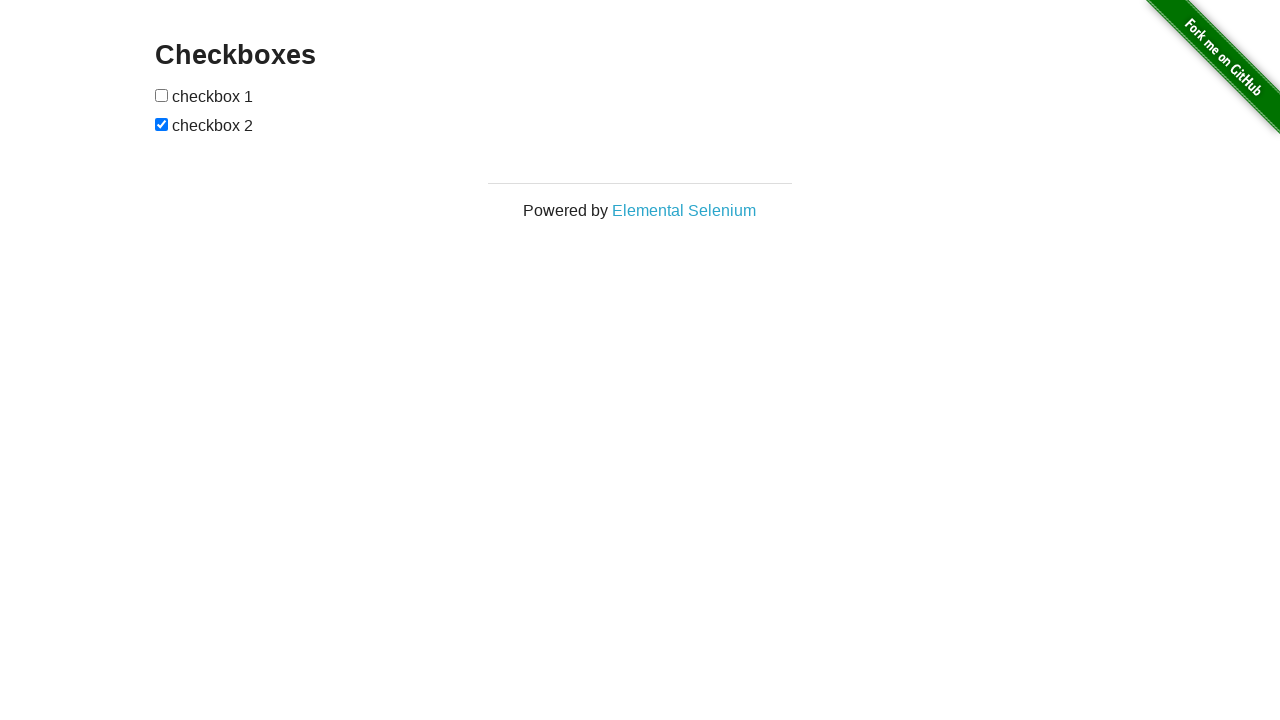

Clicked the second checkbox at (162, 124) on [type=checkbox] >> nth=1
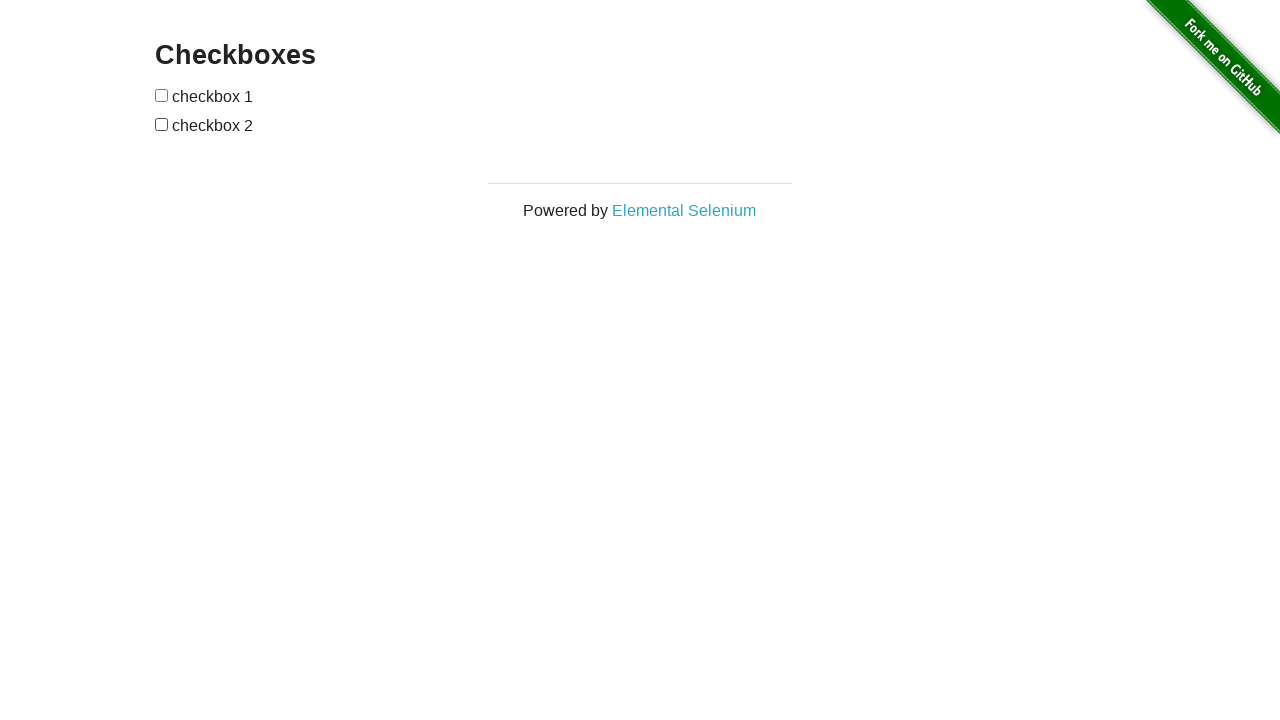

Verified second checkbox is unchecked
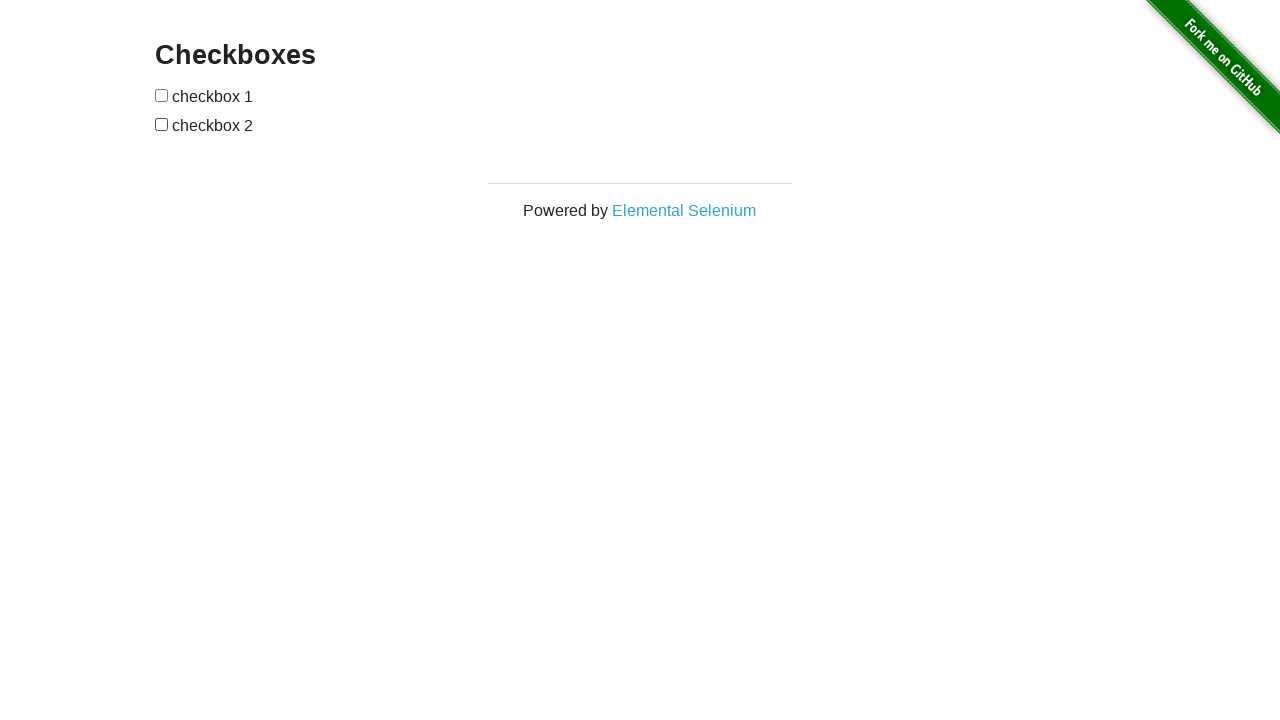

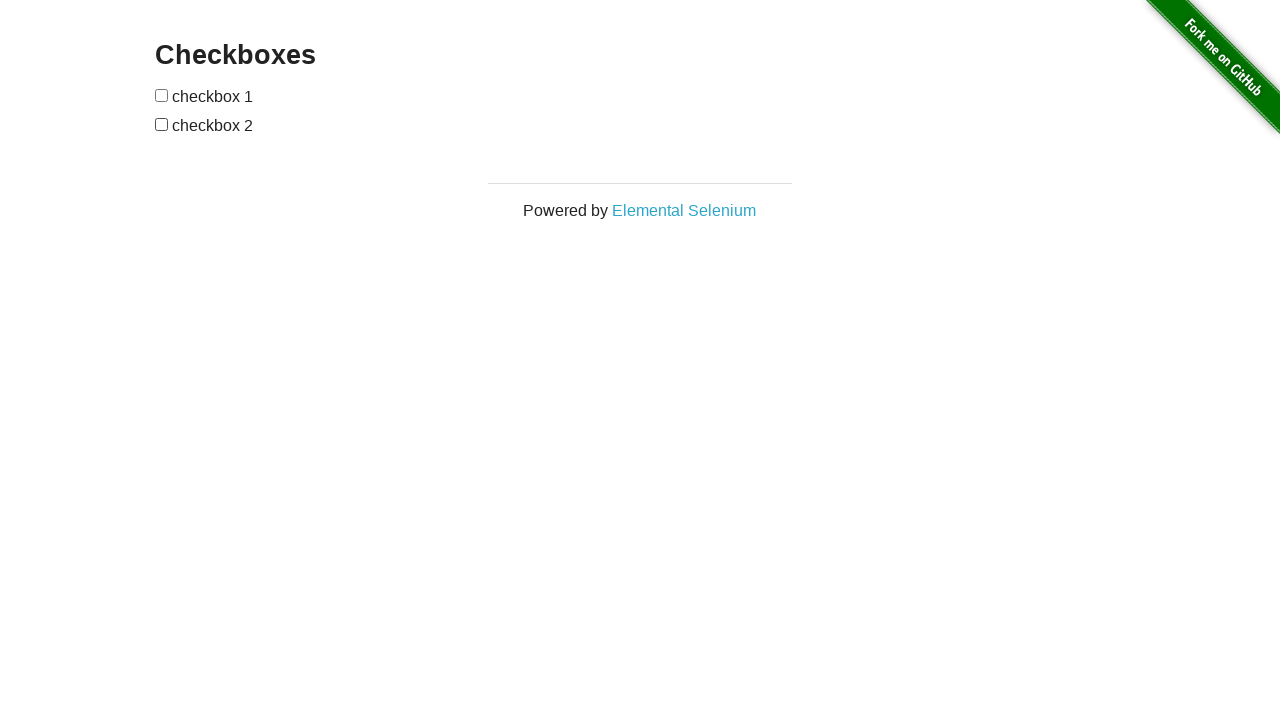